Tests displaying all items by navigating through filters and clicking the All link

Starting URL: https://demo.playwright.dev/todomvc

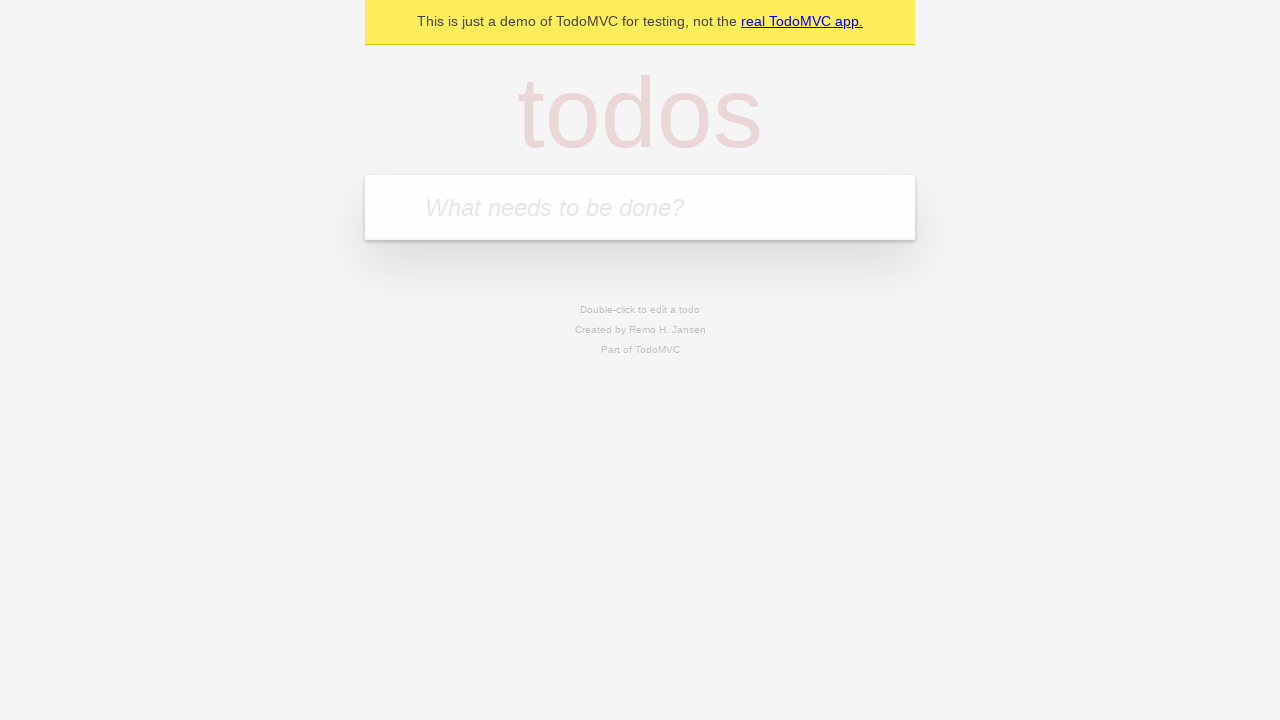

Filled todo input with 'buy some cheese' on internal:attr=[placeholder="What needs to be done?"i]
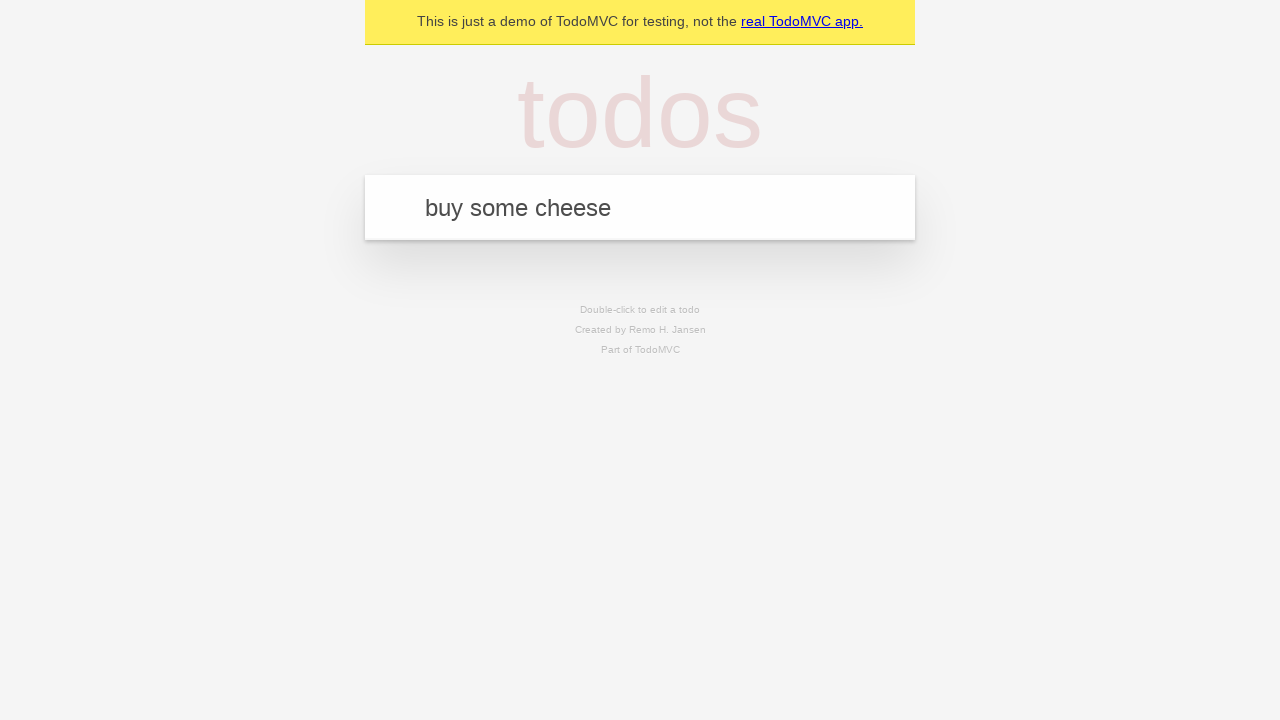

Pressed Enter to create todo 'buy some cheese' on internal:attr=[placeholder="What needs to be done?"i]
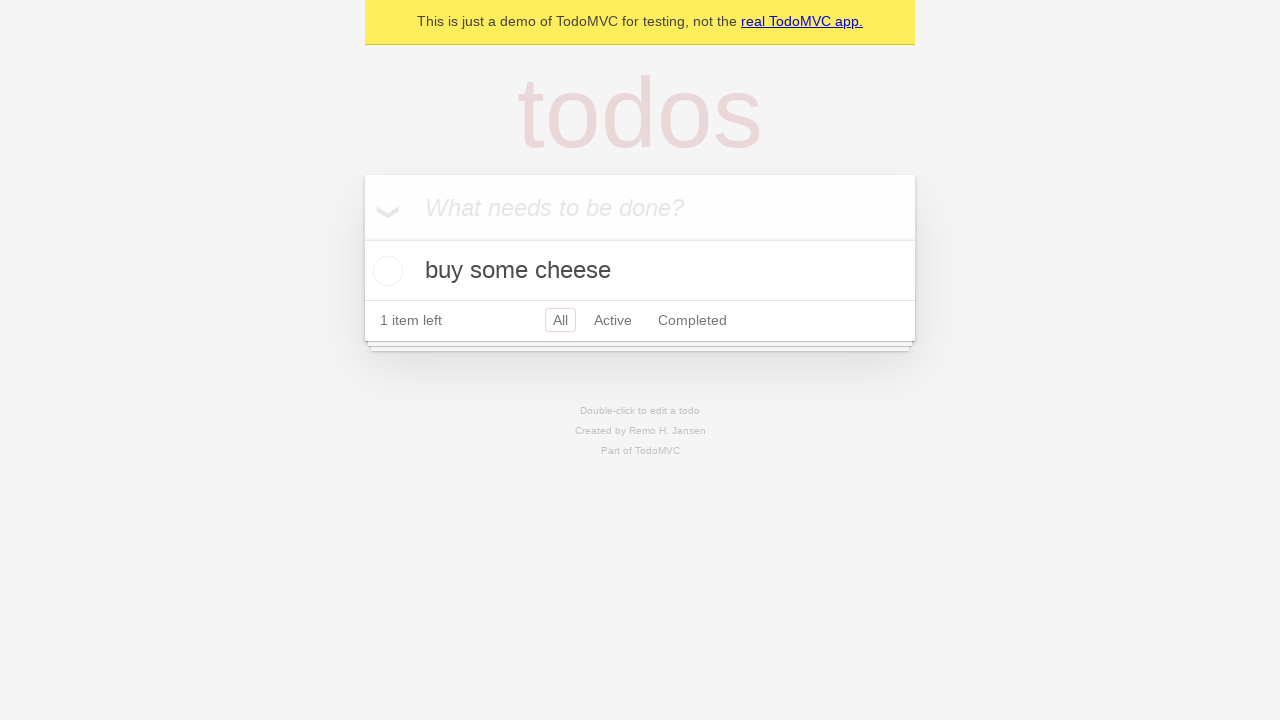

Filled todo input with 'feed the cat' on internal:attr=[placeholder="What needs to be done?"i]
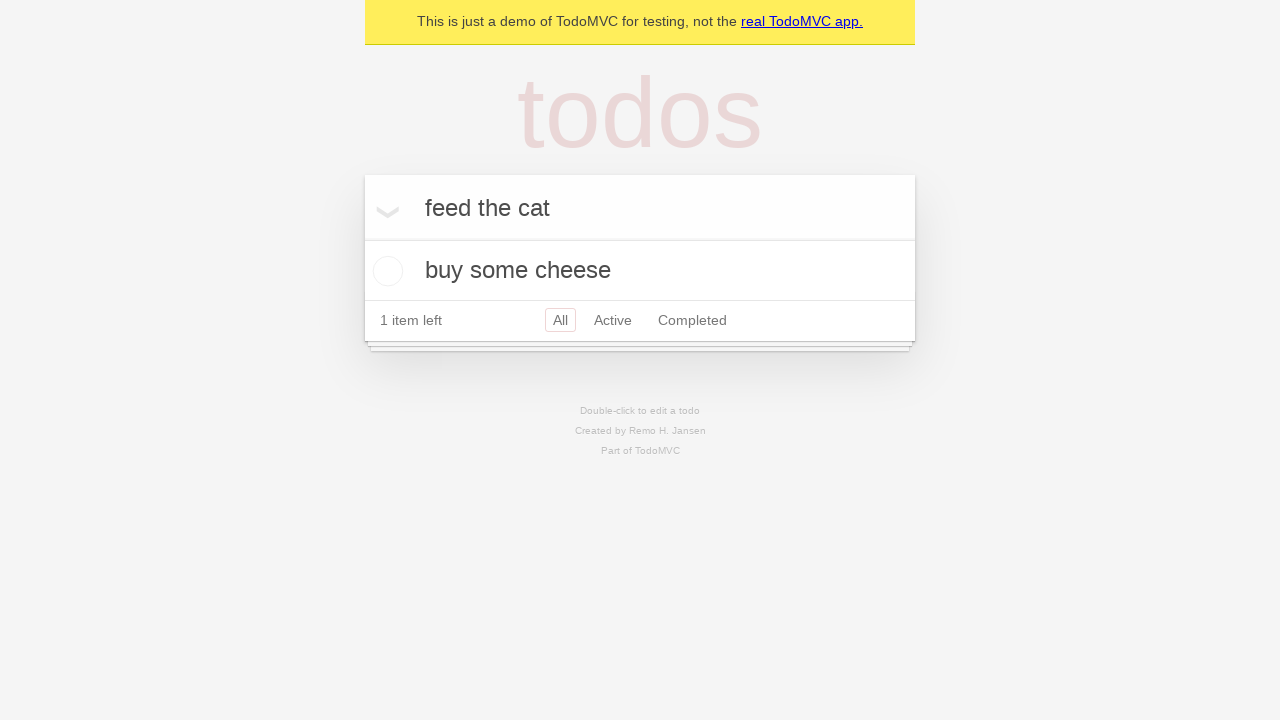

Pressed Enter to create todo 'feed the cat' on internal:attr=[placeholder="What needs to be done?"i]
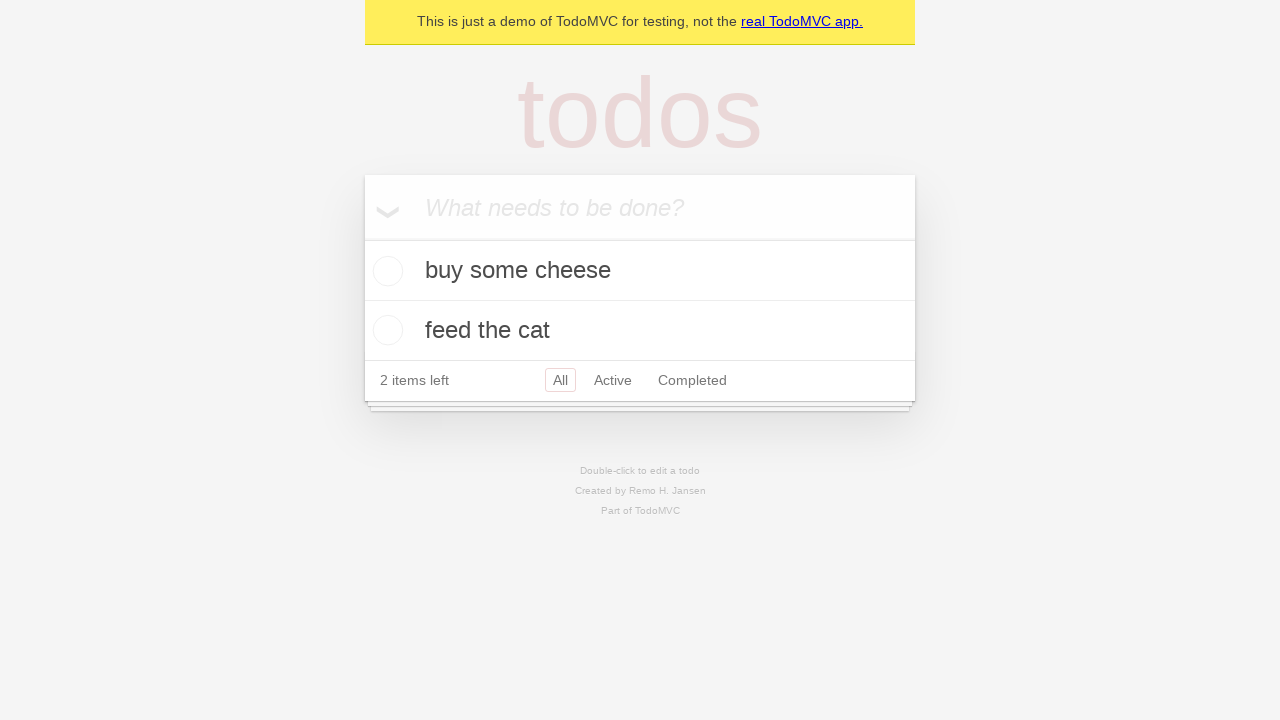

Filled todo input with 'book a doctors appointment' on internal:attr=[placeholder="What needs to be done?"i]
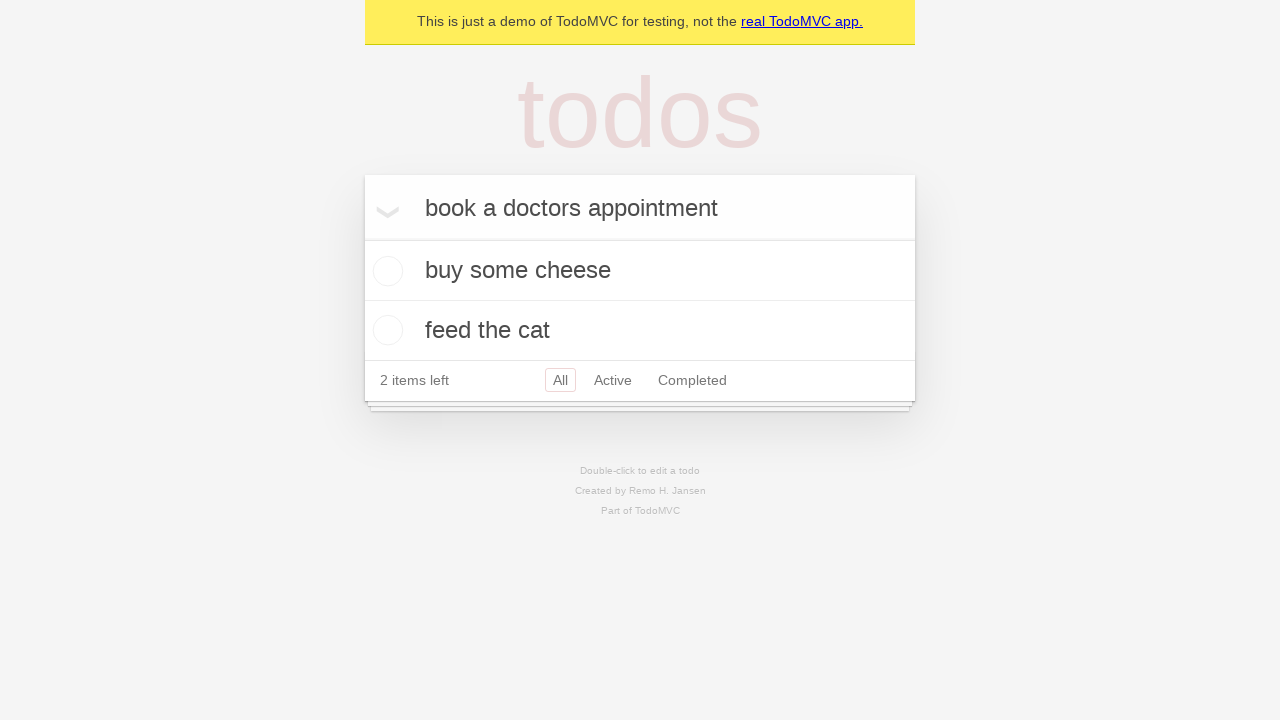

Pressed Enter to create todo 'book a doctors appointment' on internal:attr=[placeholder="What needs to be done?"i]
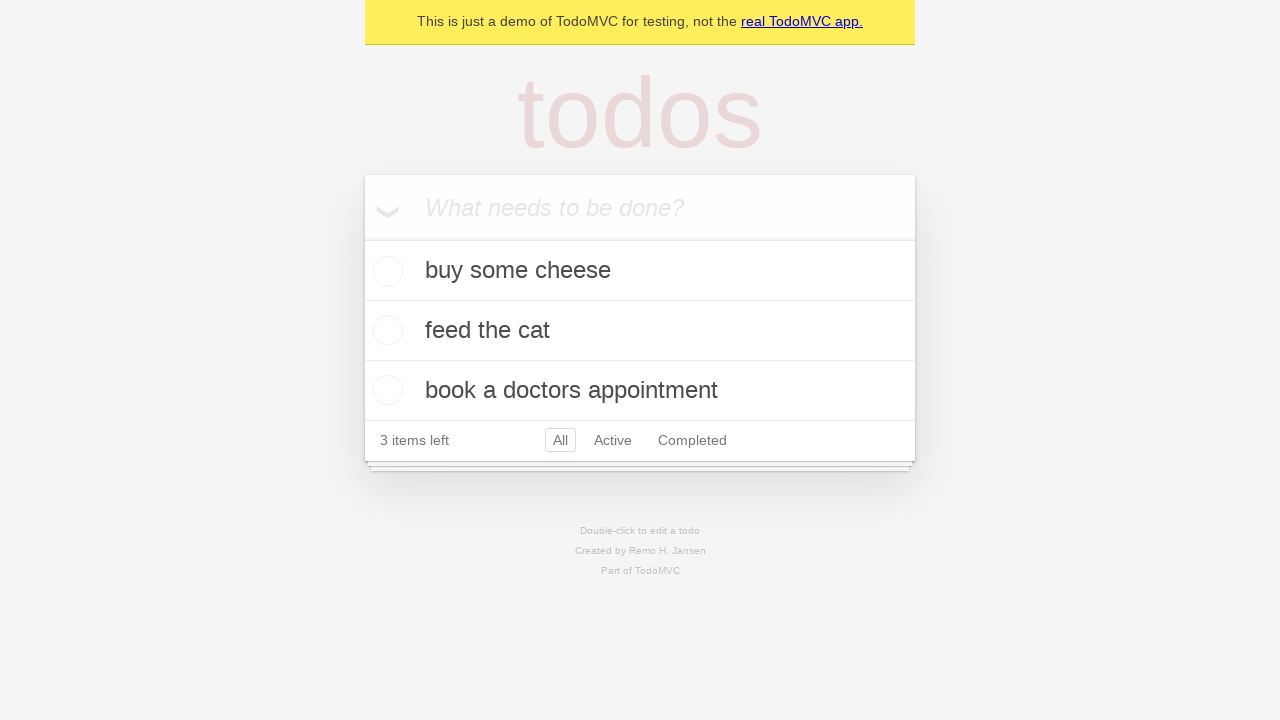

Checked the second todo item checkbox at (385, 330) on internal:testid=[data-testid="todo-item"s] >> nth=1 >> internal:role=checkbox
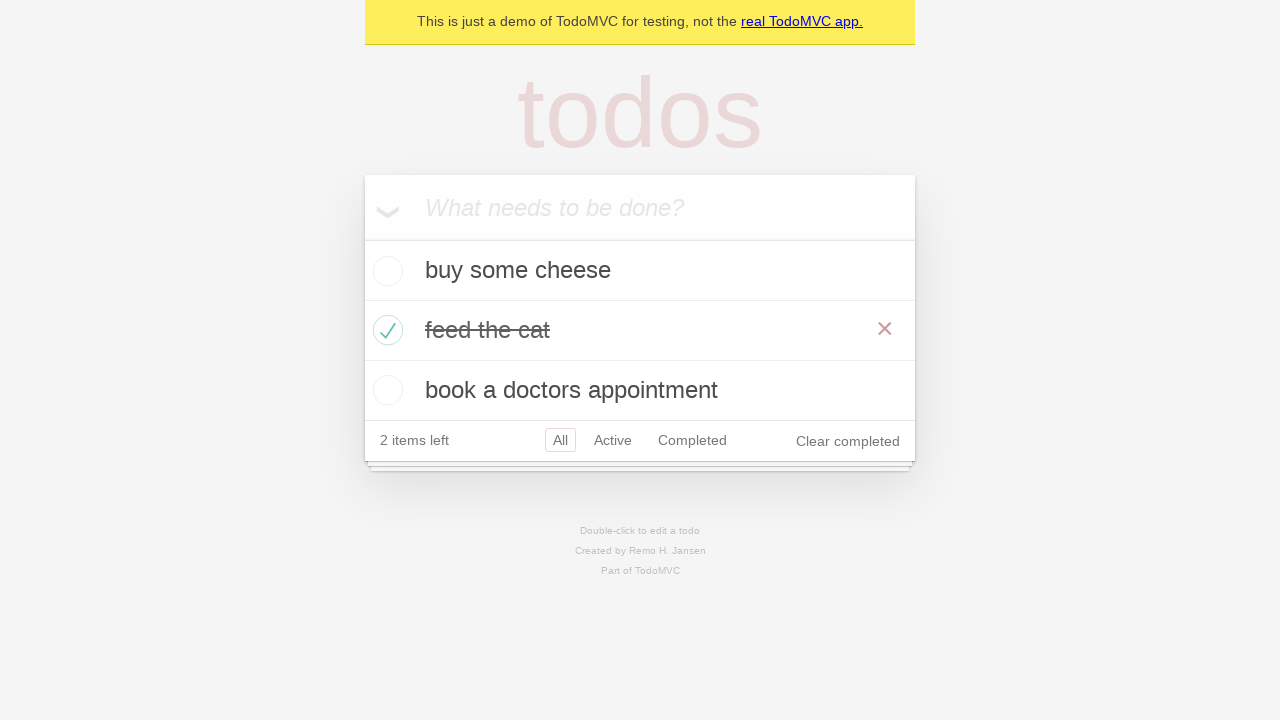

Clicked 'Active' filter link at (613, 440) on internal:role=link[name="Active"i]
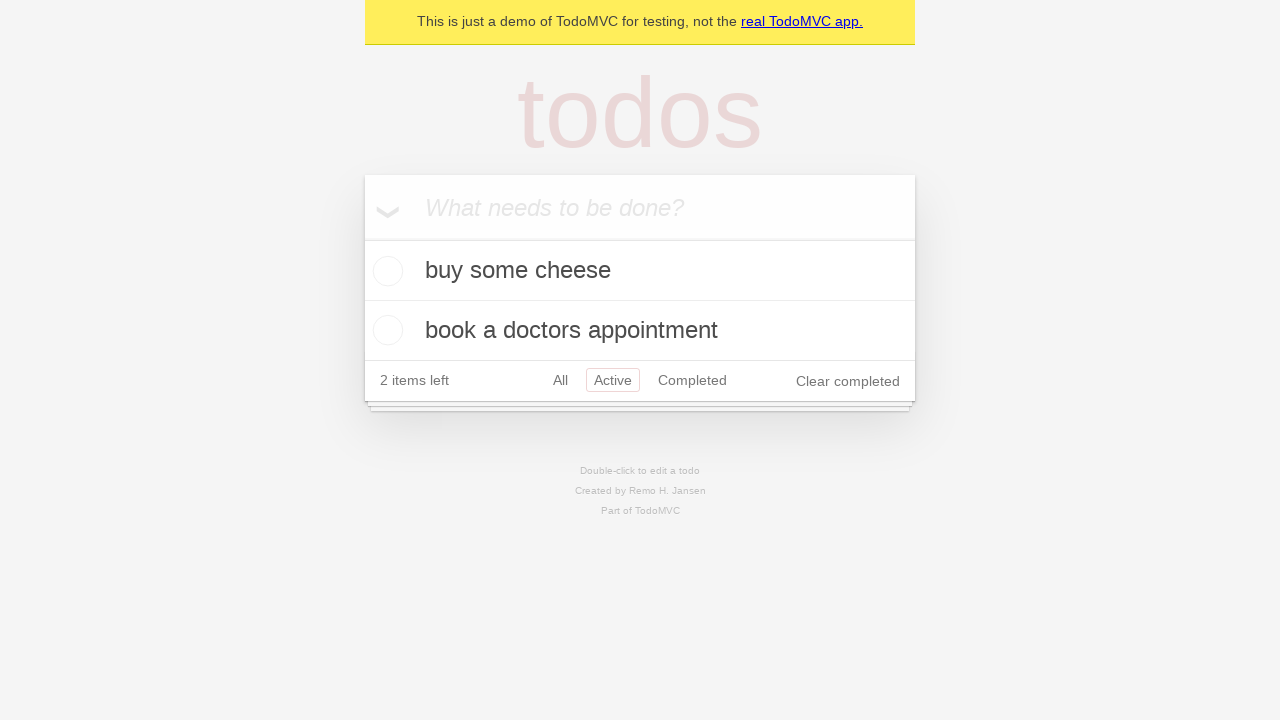

Clicked 'Completed' filter link at (692, 380) on internal:role=link[name="Completed"i]
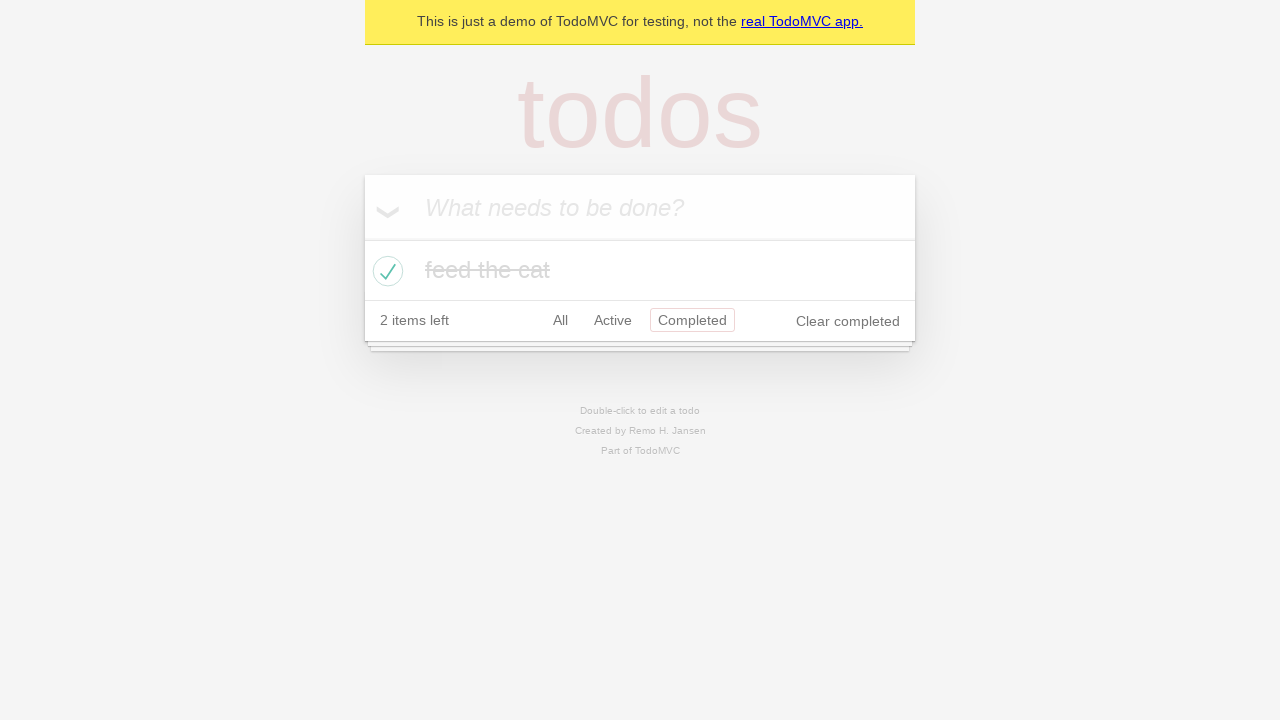

Clicked 'All' filter link to display all items at (560, 320) on internal:role=link[name="All"i]
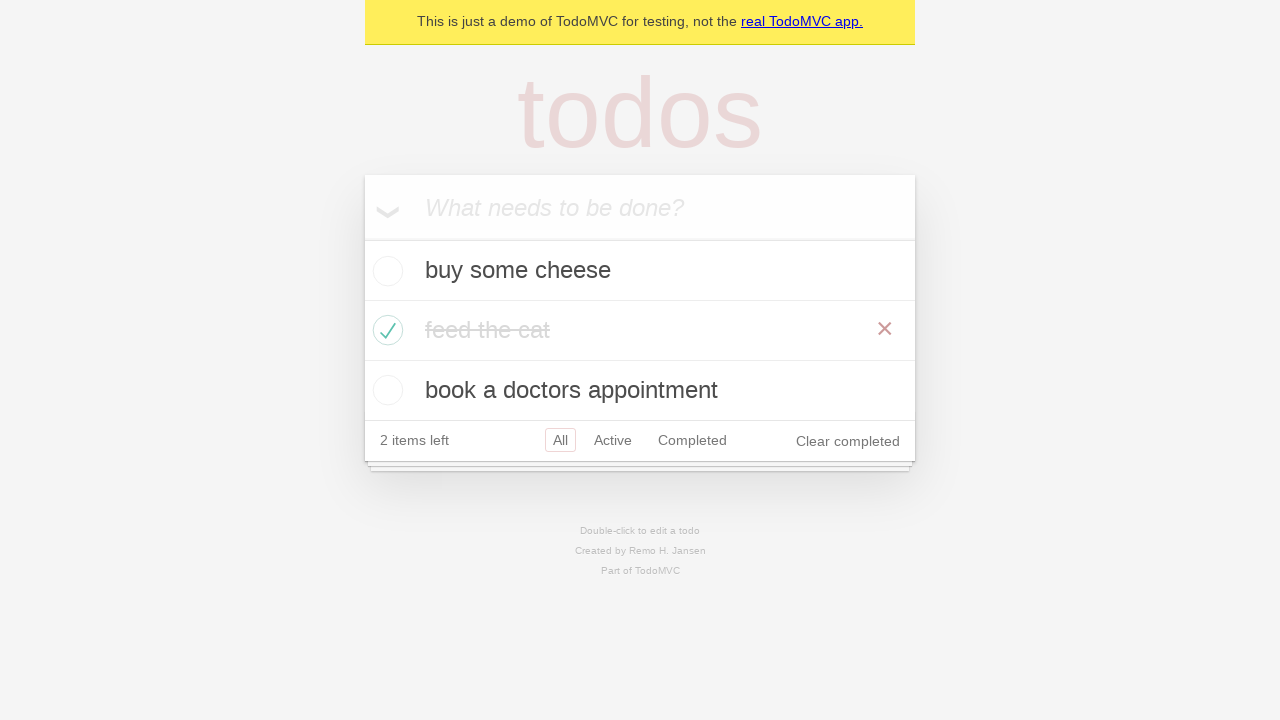

Confirmed all 3 todo items are displayed
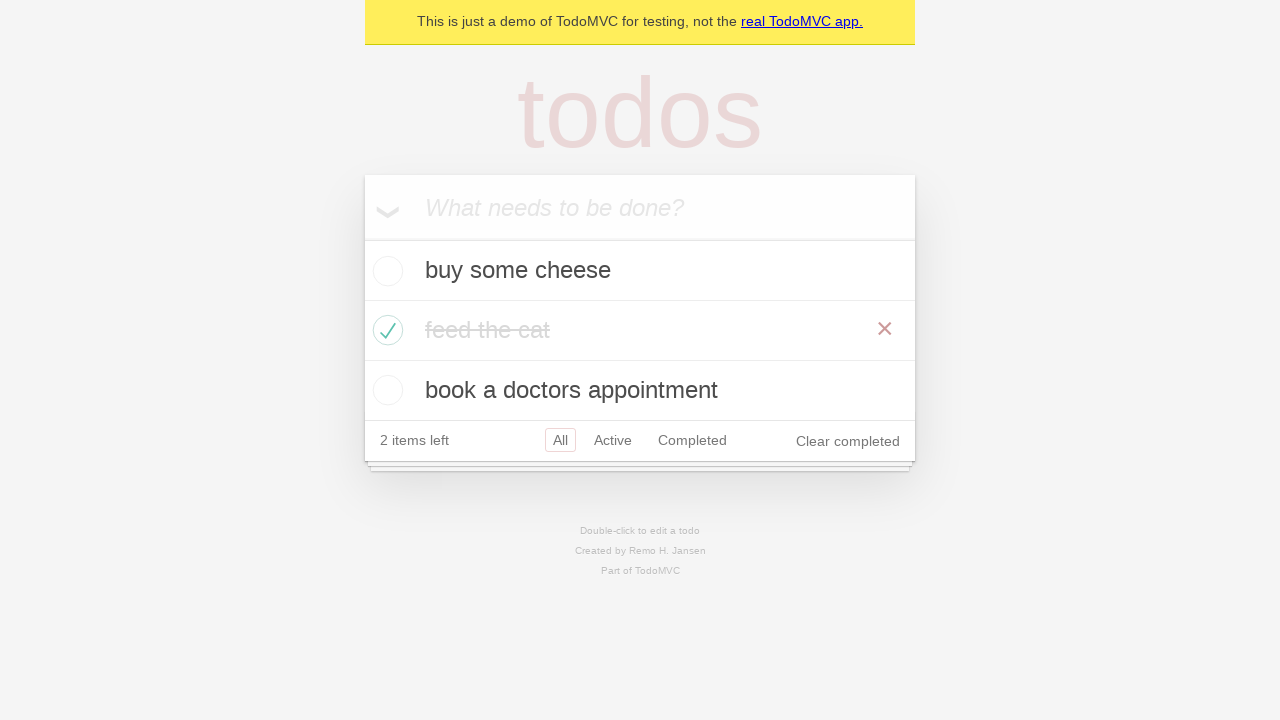

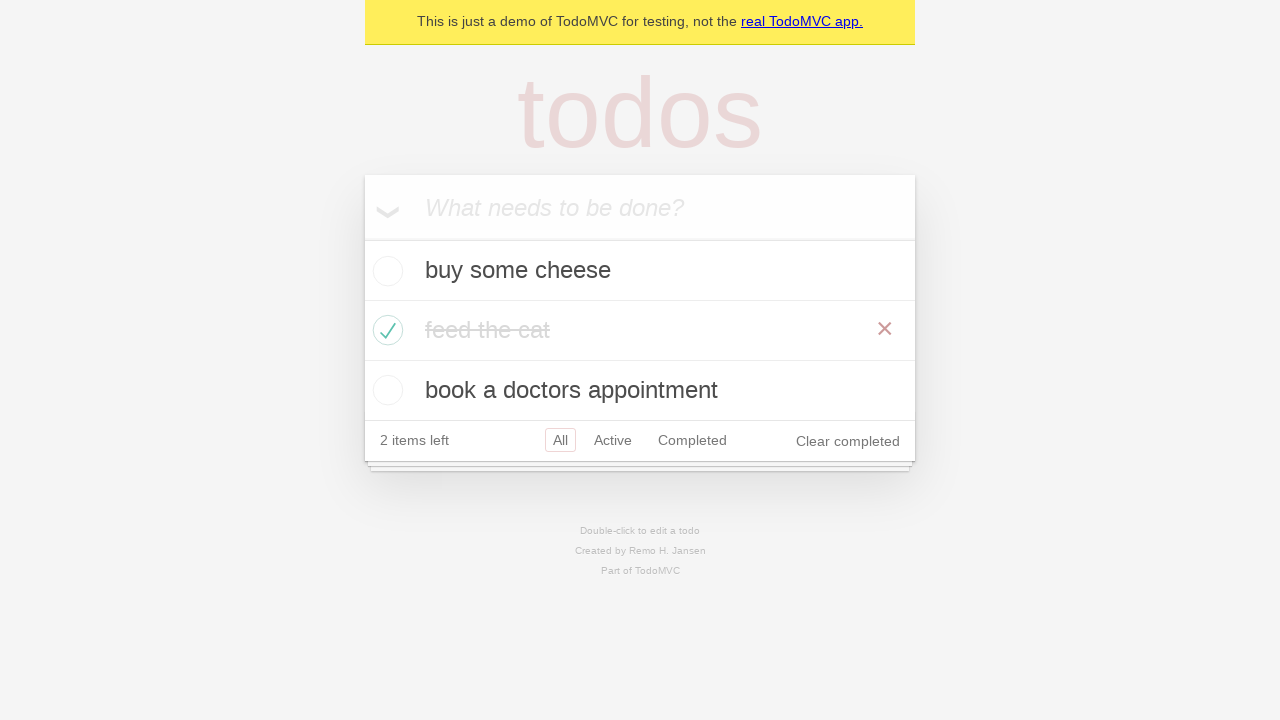